Tests drag and drop functionality on jQuery UI demo page by switching to an iframe and dragging an element onto a droppable target.

Starting URL: http://jqueryui.com/demos/droppable/

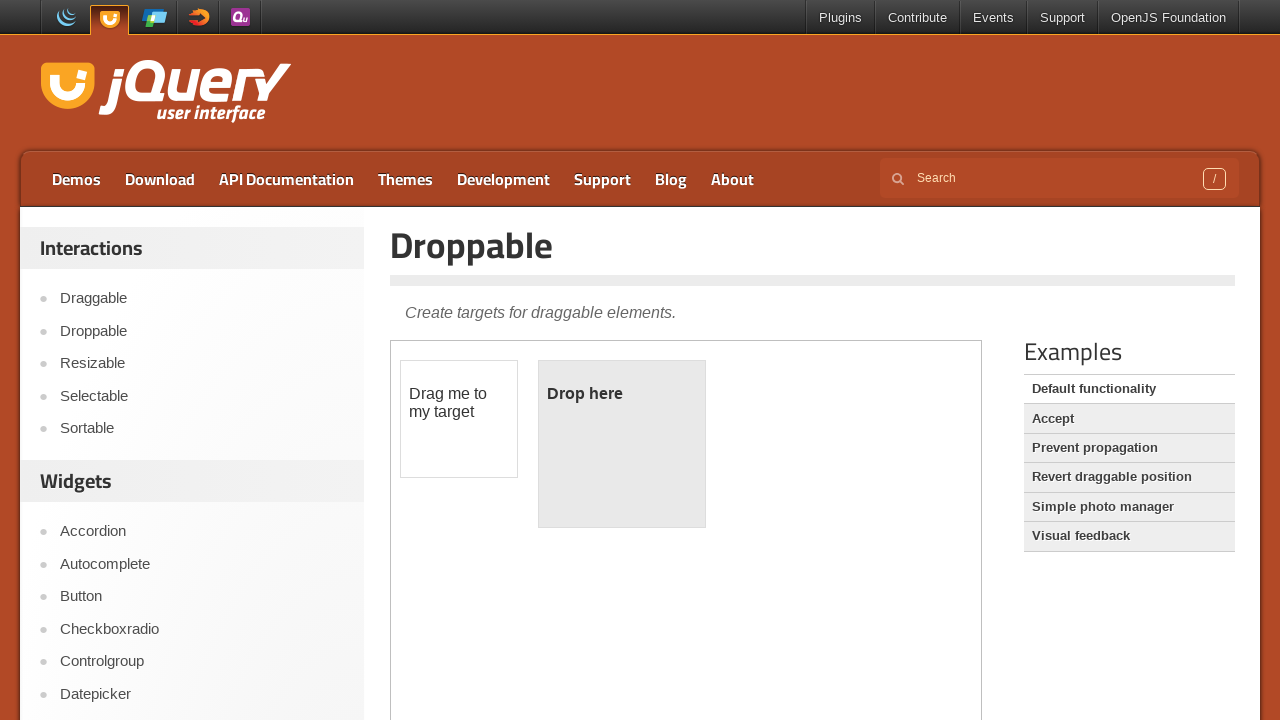

Waited for demo iframe to load
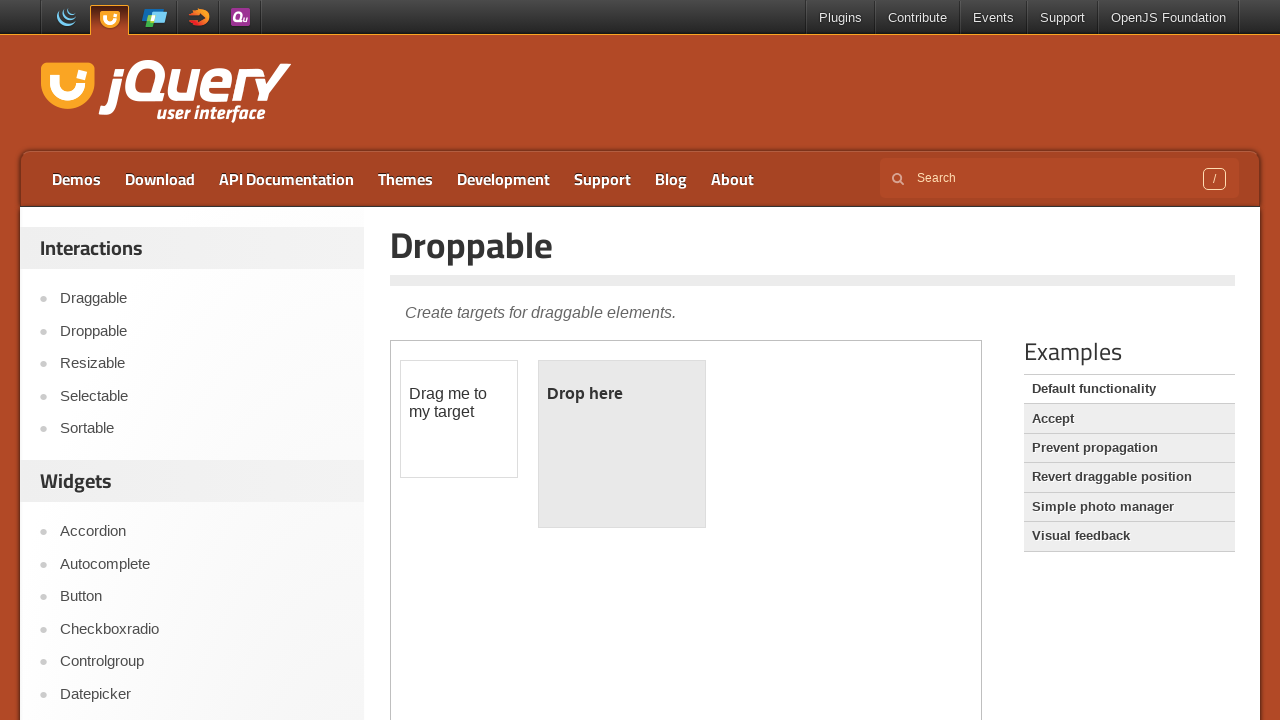

Located iframe element and switched context
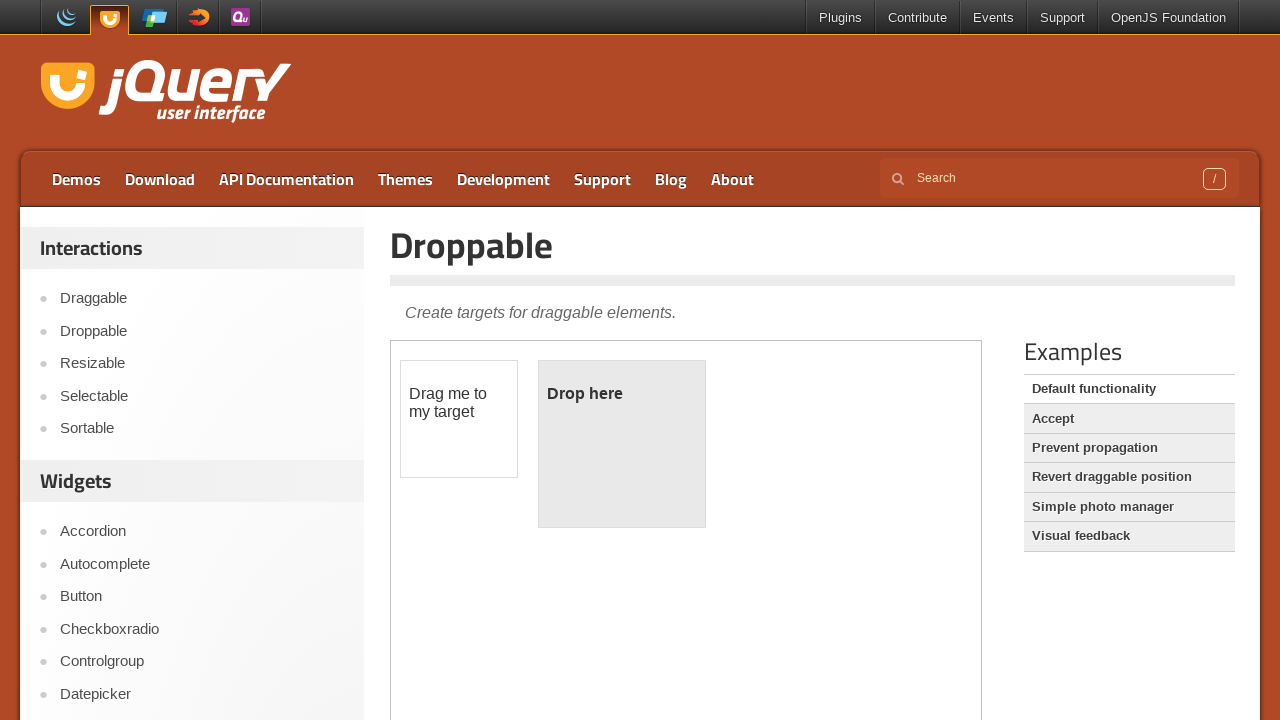

Waited for draggable element to be ready
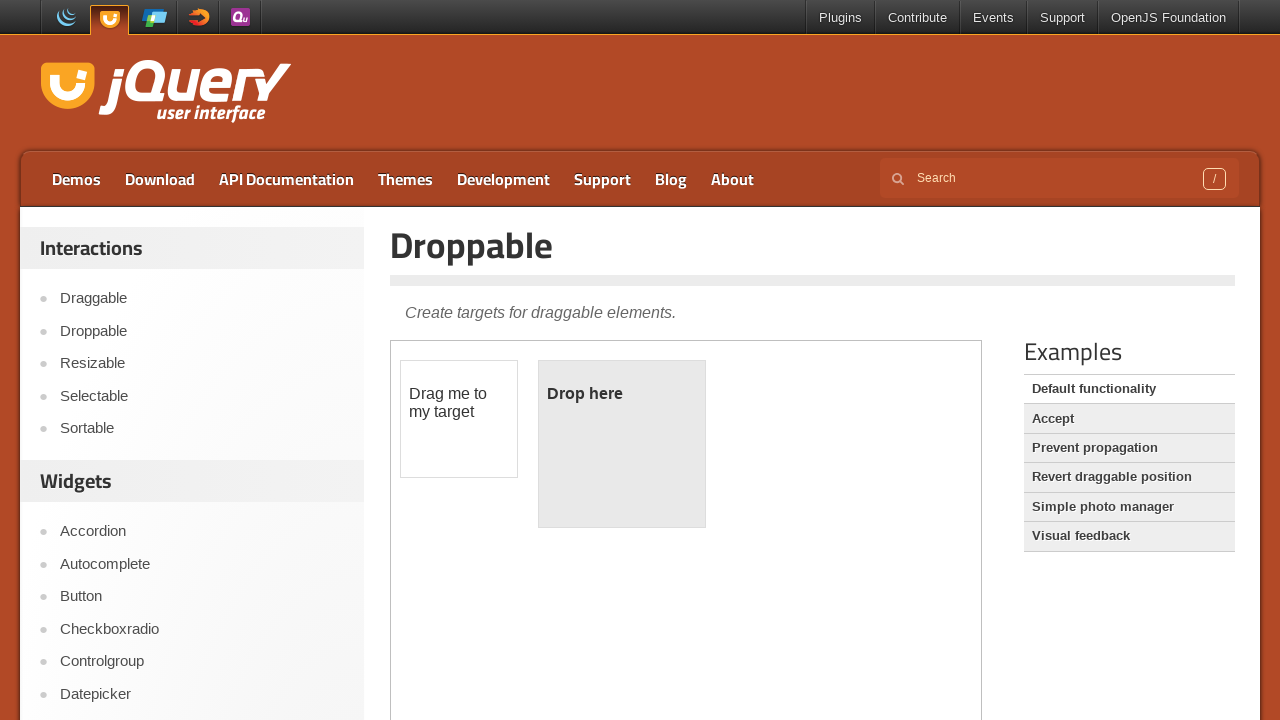

Waited for droppable element to be ready
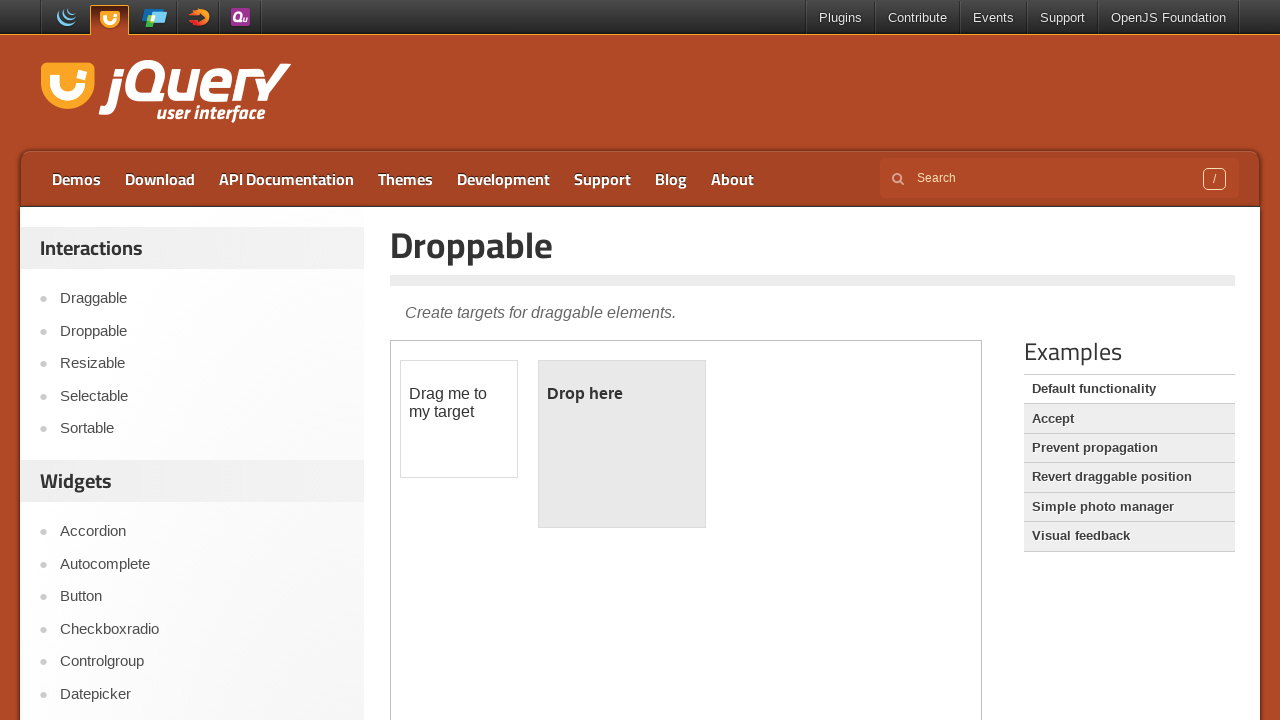

Located draggable element
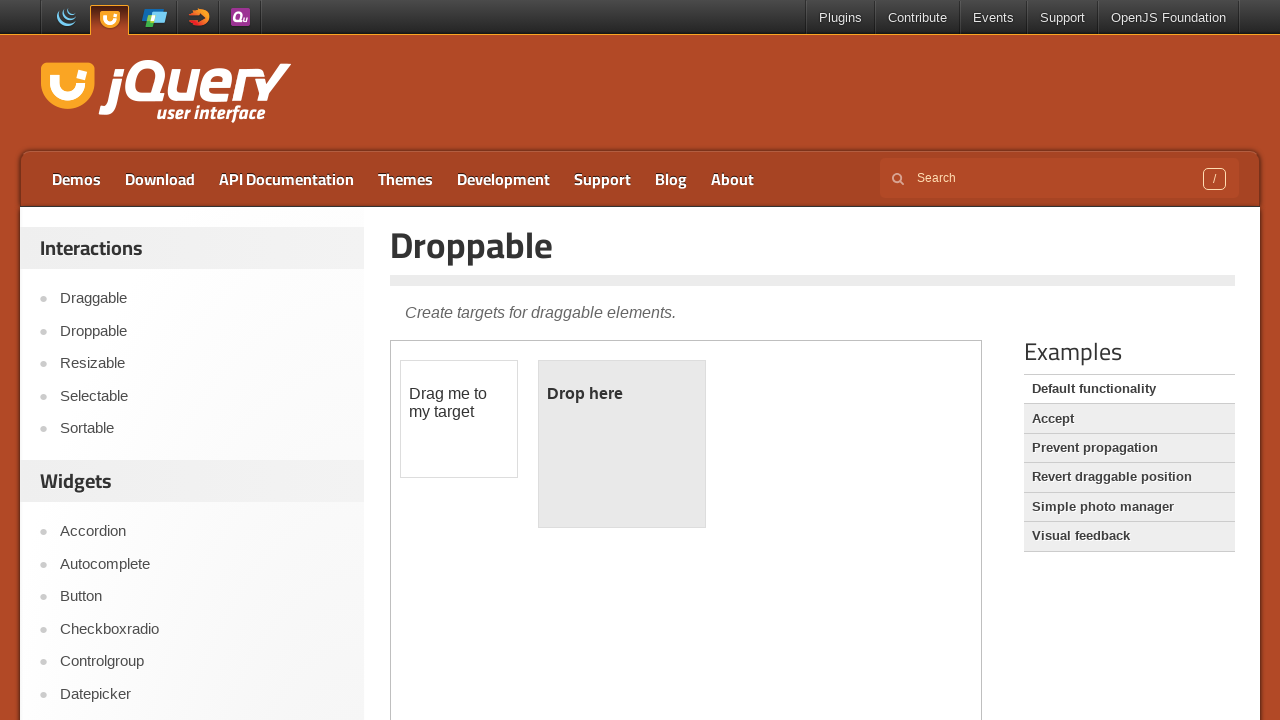

Located droppable element
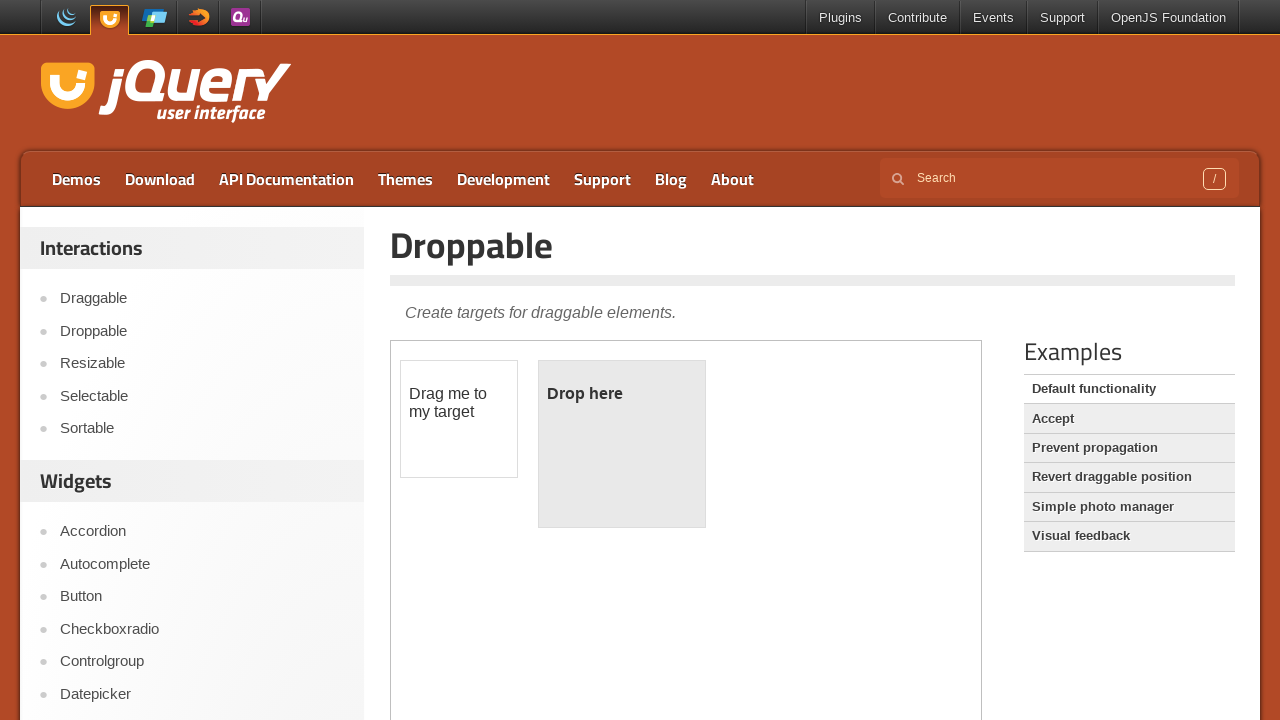

Dragged draggable element onto droppable target at (622, 444)
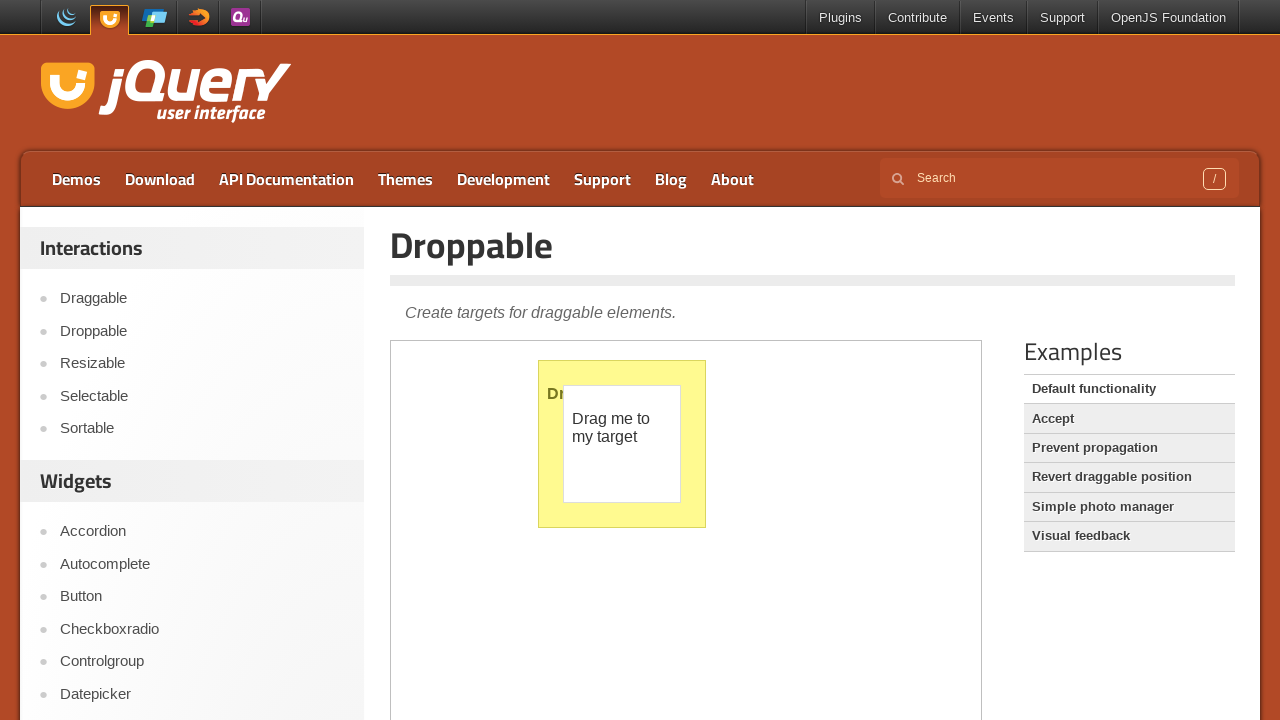

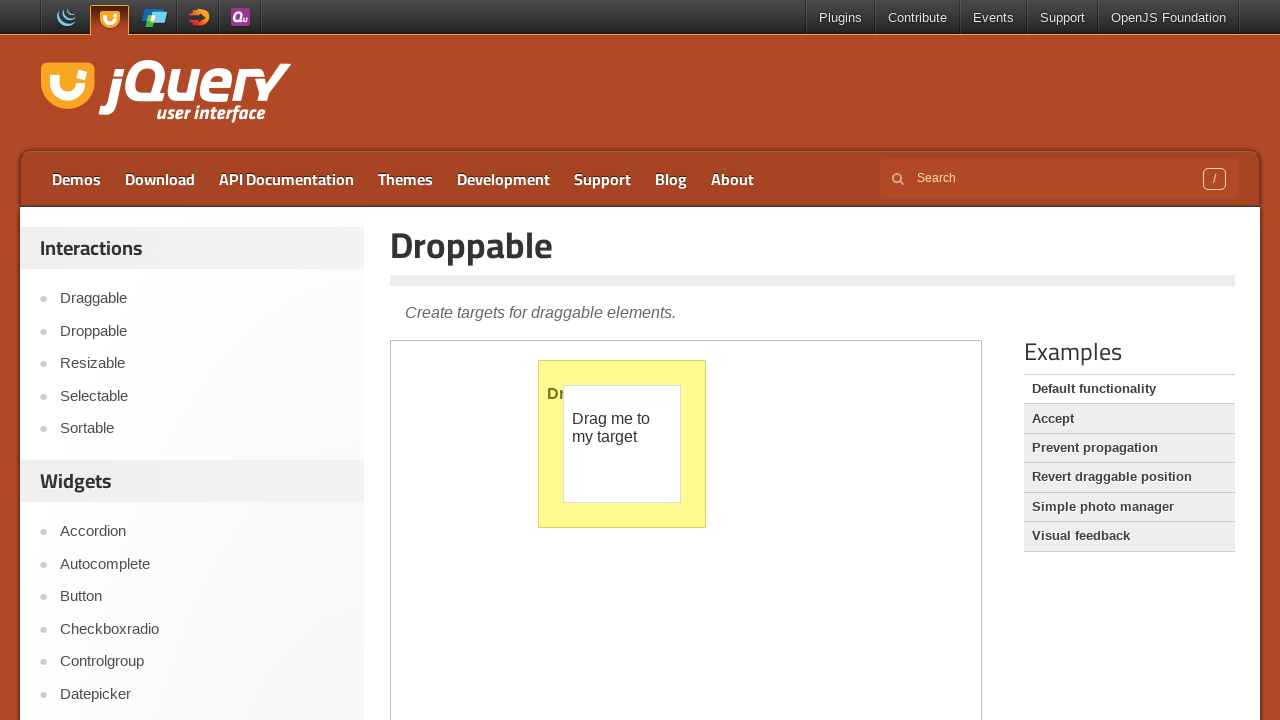